Tests filling start and end date fields and submitting a date range form

Starting URL: https://testautomationpractice.blogspot.com/

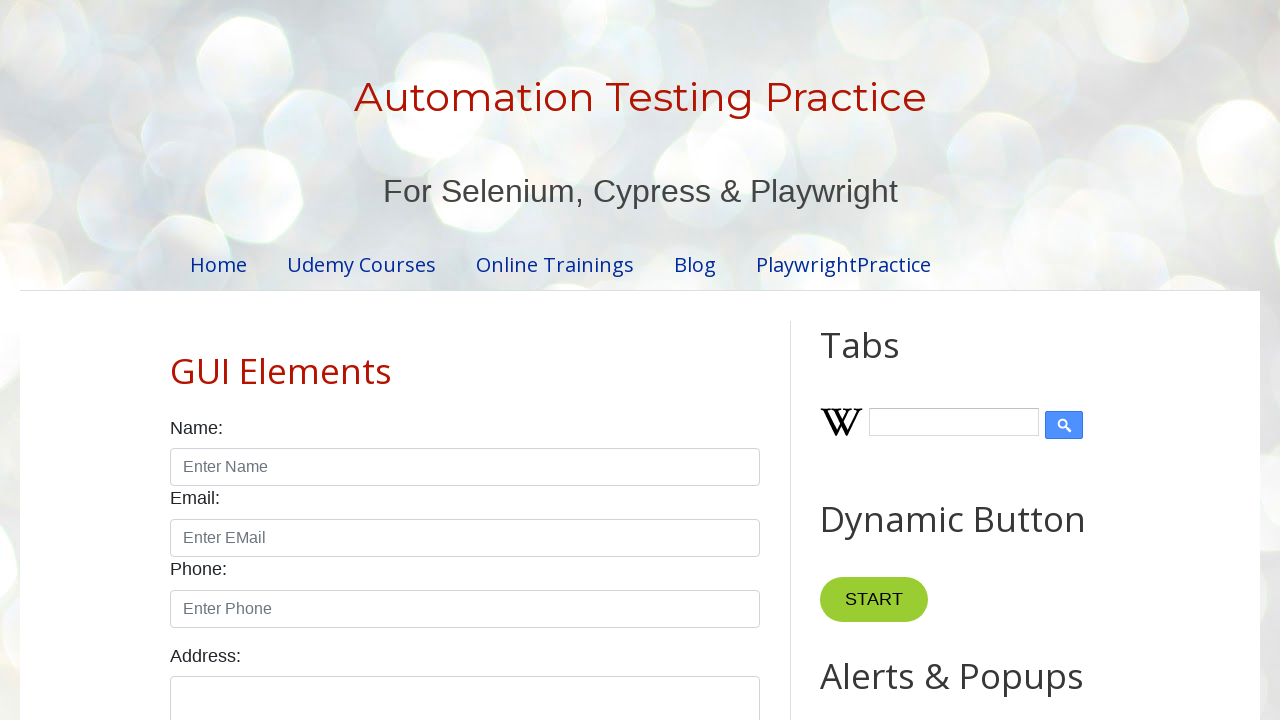

Filled start date field with '1999-04-01' on xpath=//input[@id="start-date"]
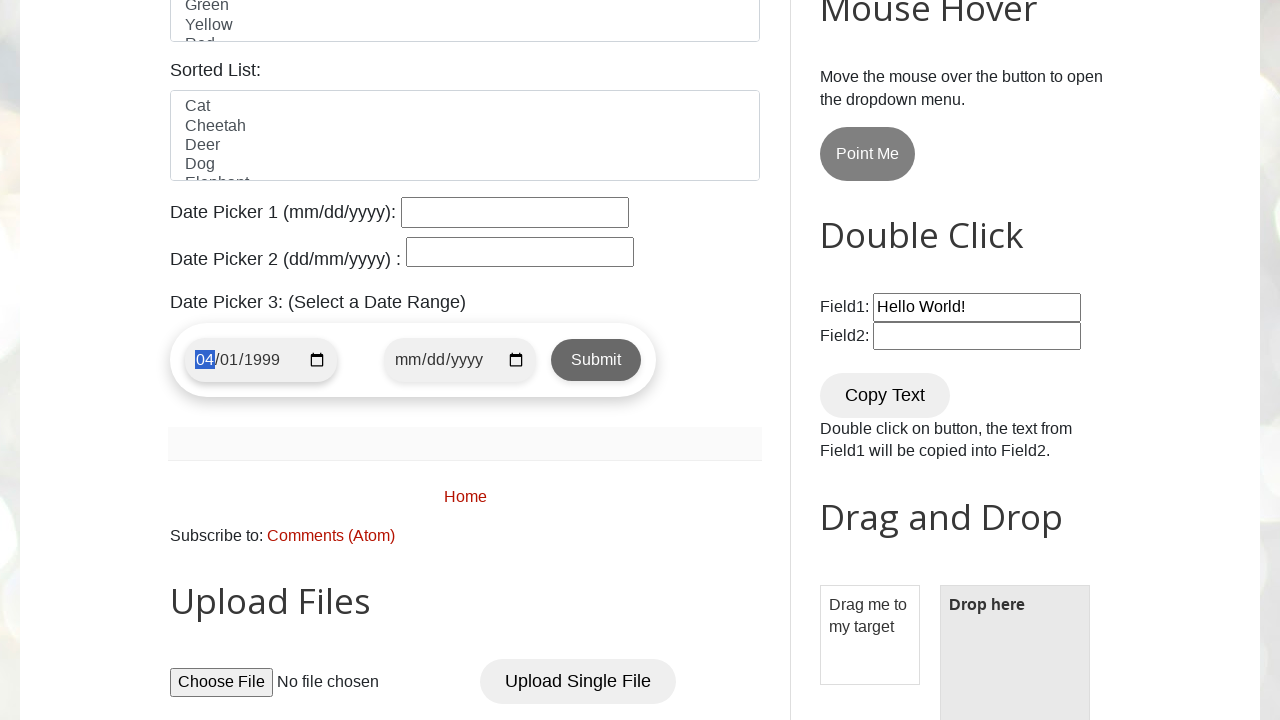

Filled end date field with '2012-07-08' on xpath=//input[@id="end-date"]
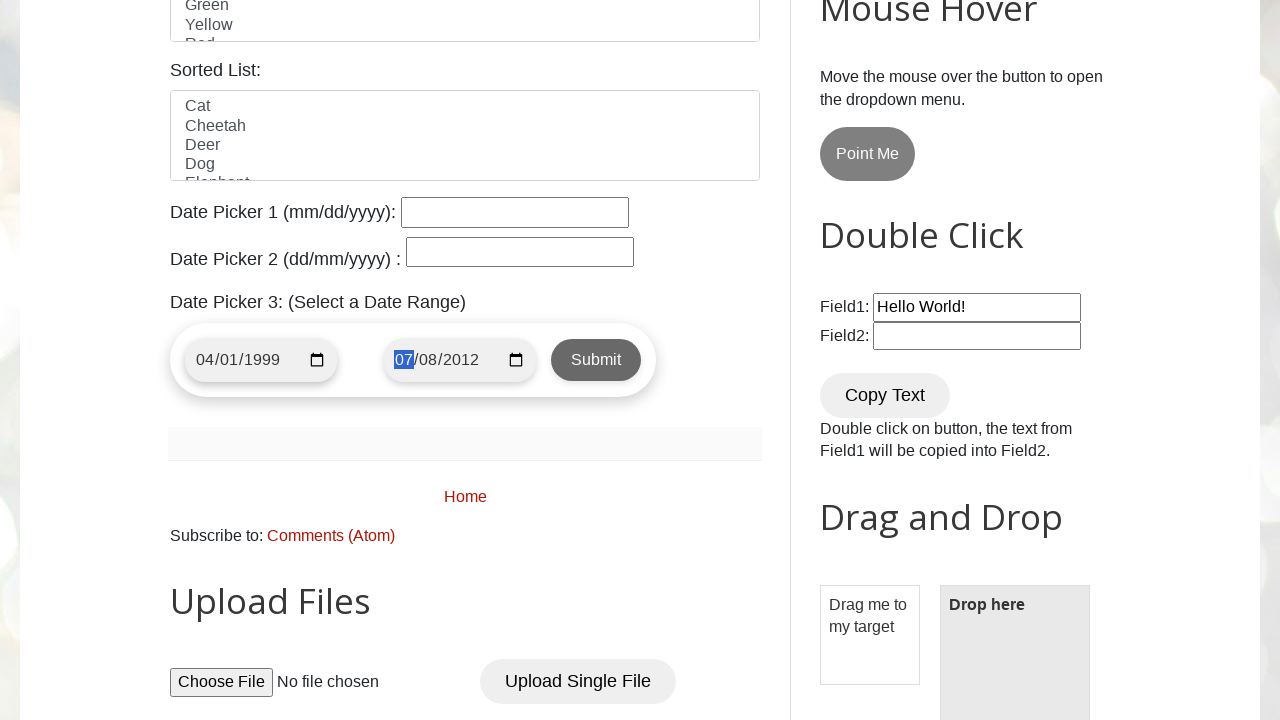

Clicked submit button to submit date range form at (596, 360) on xpath=//button[@class="submit-btn"]
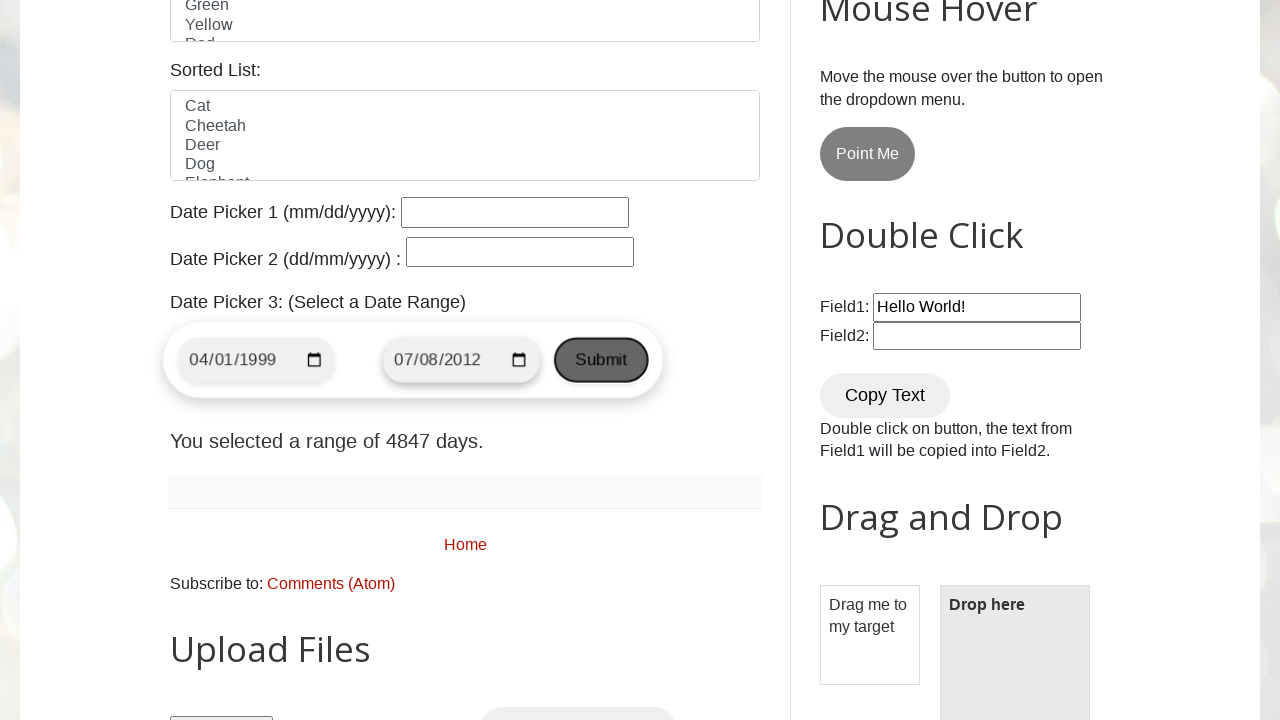

Date range form result appeared
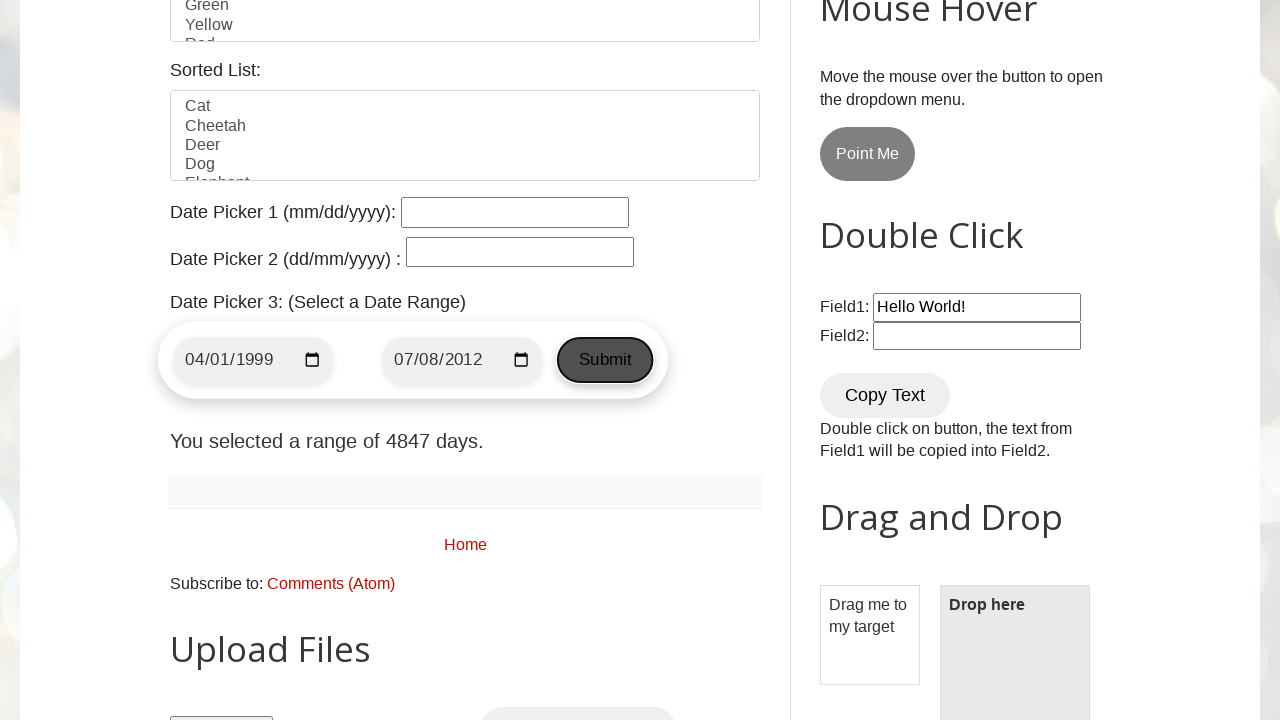

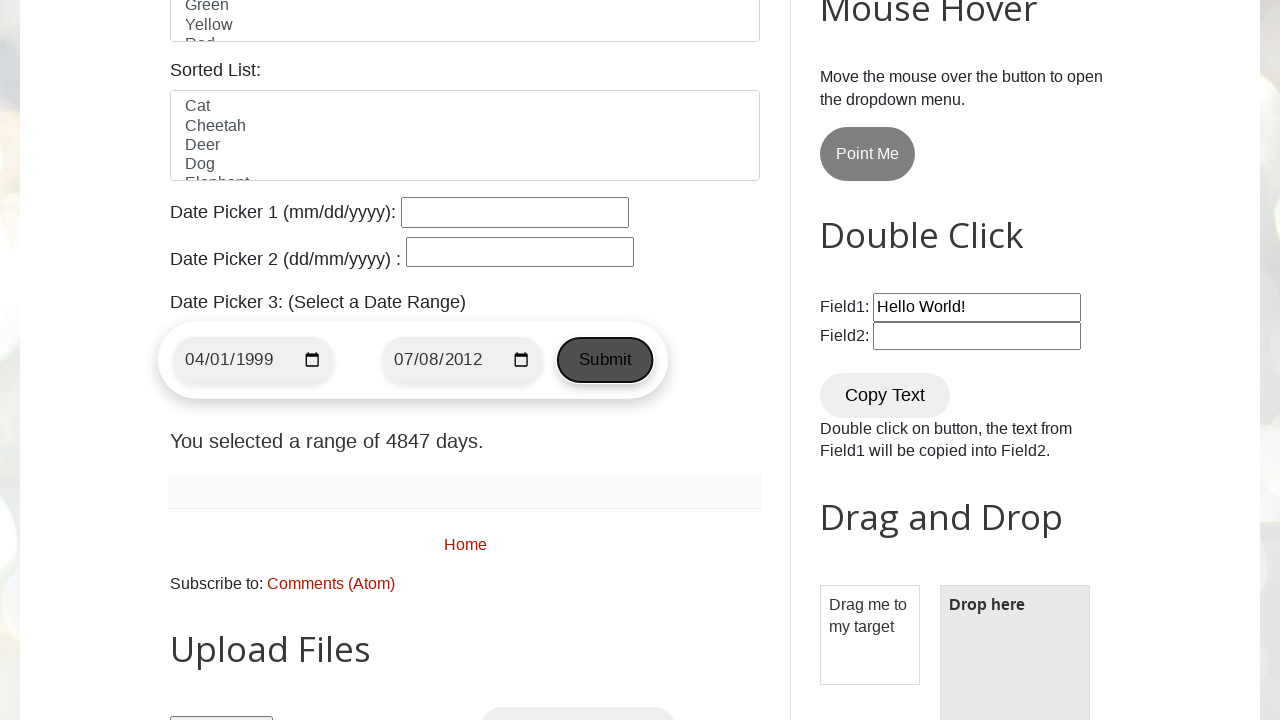